Navigates to a mortgage calculator website and selects a month from a dropdown menu

Starting URL: http://mortgagecalculator.org

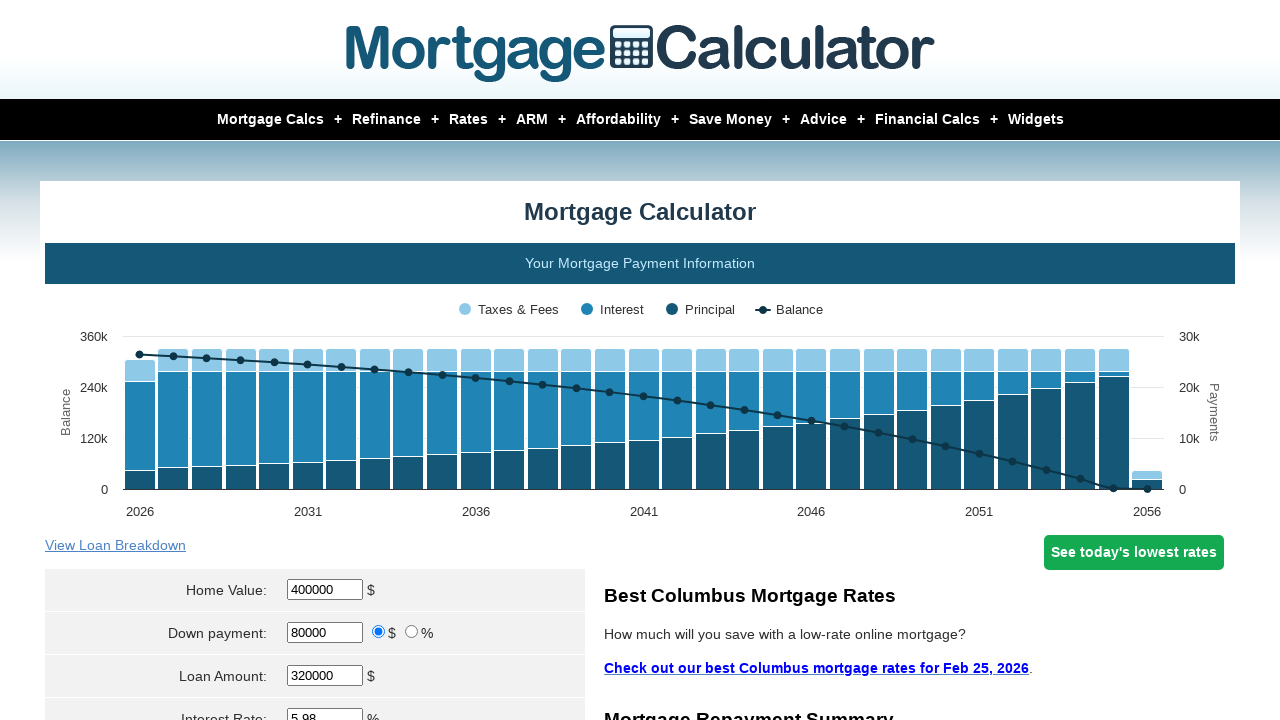

Navigated to mortgage calculator website at http://mortgagecalculator.org
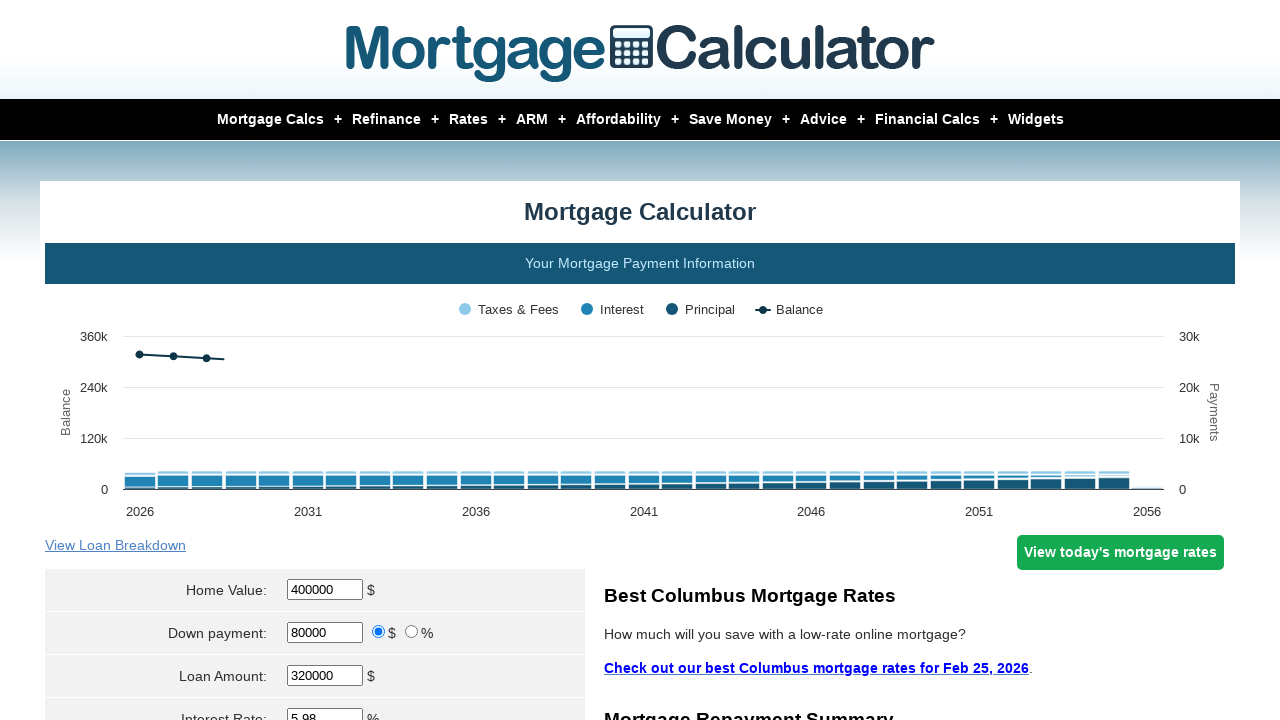

Selected 'Apr' from the start month dropdown menu on select[name='param[start_month]']
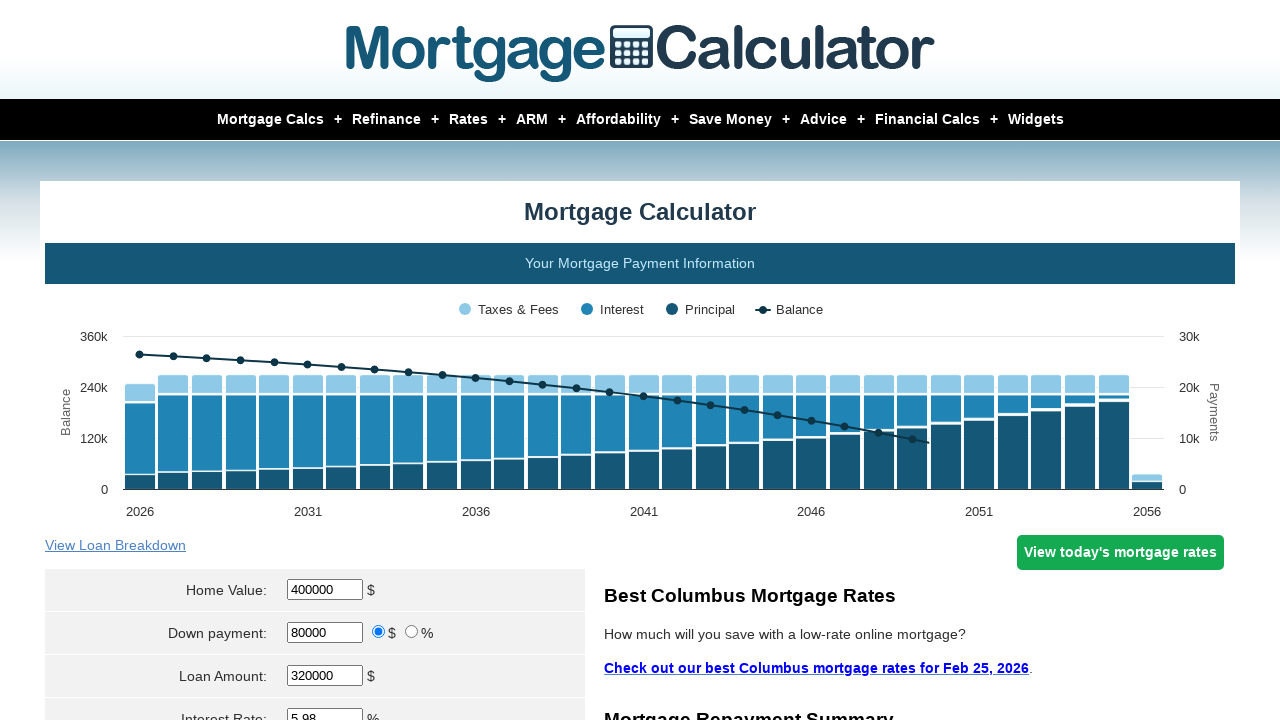

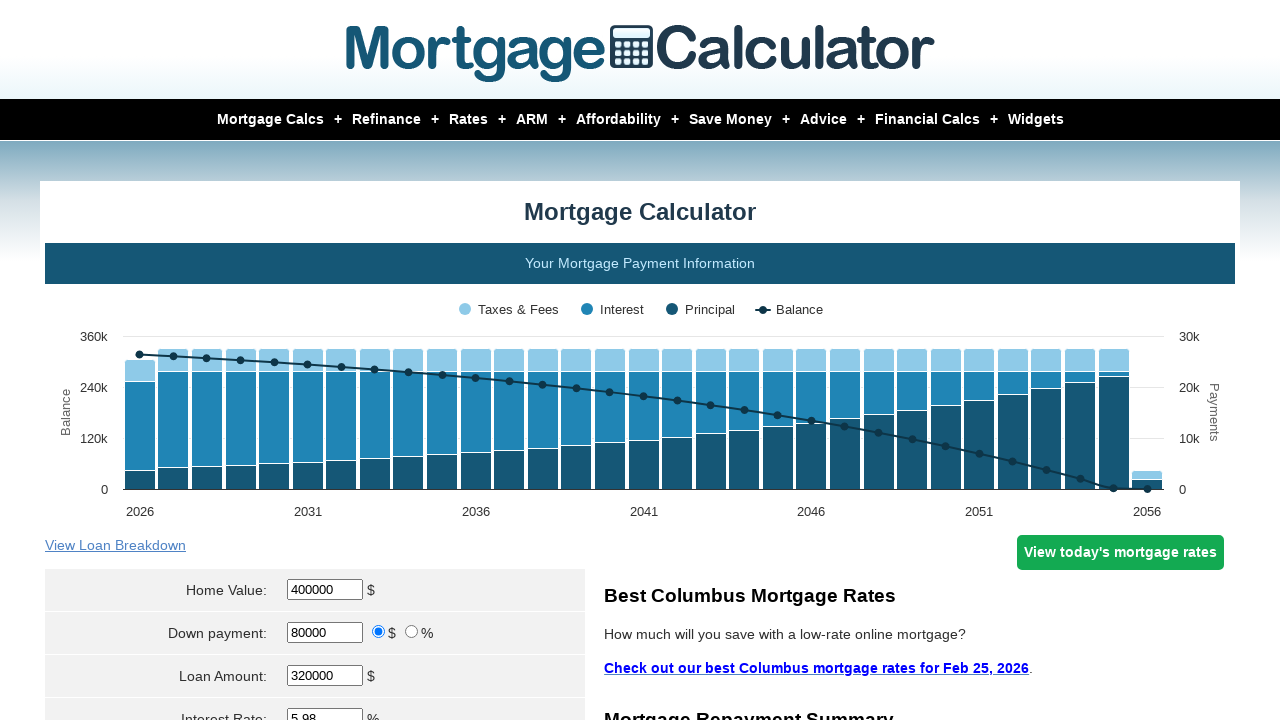